Tests the add-to-cart functionality on demoblaze.com by navigating to the homepage, selecting a product, and adding it to the cart.

Starting URL: https://demoblaze.com/index.html

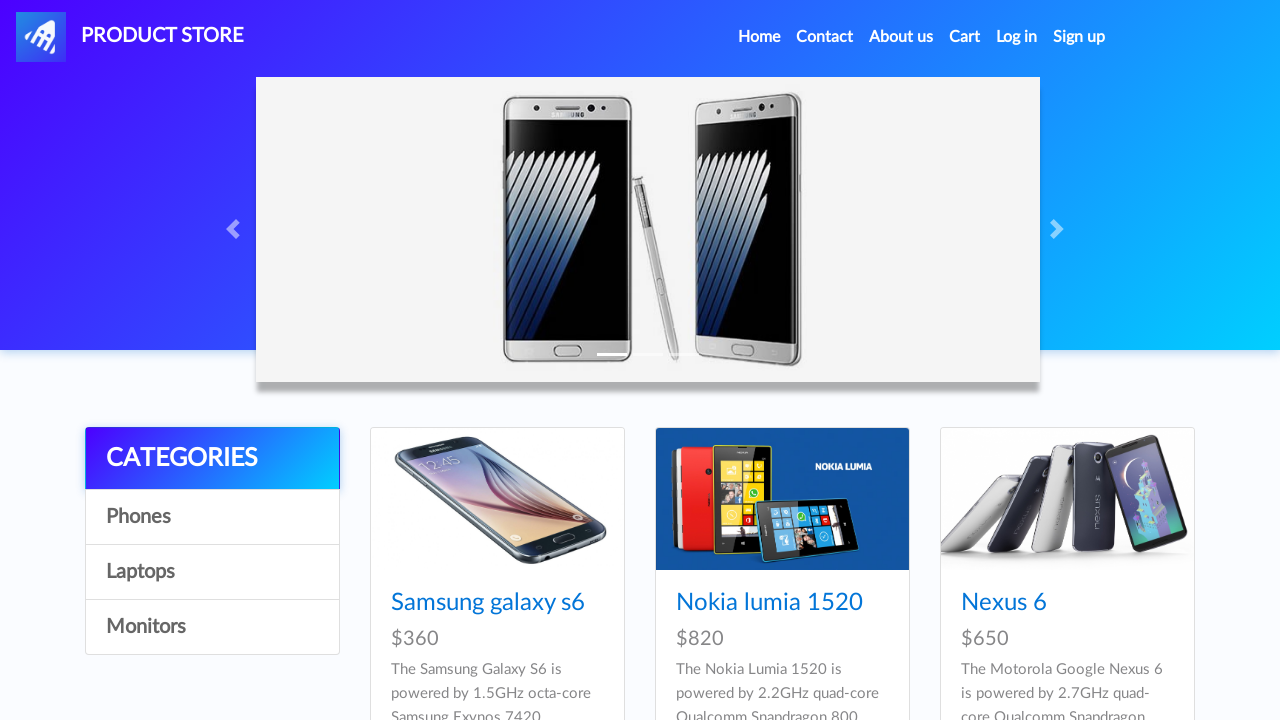

Products loaded on homepage
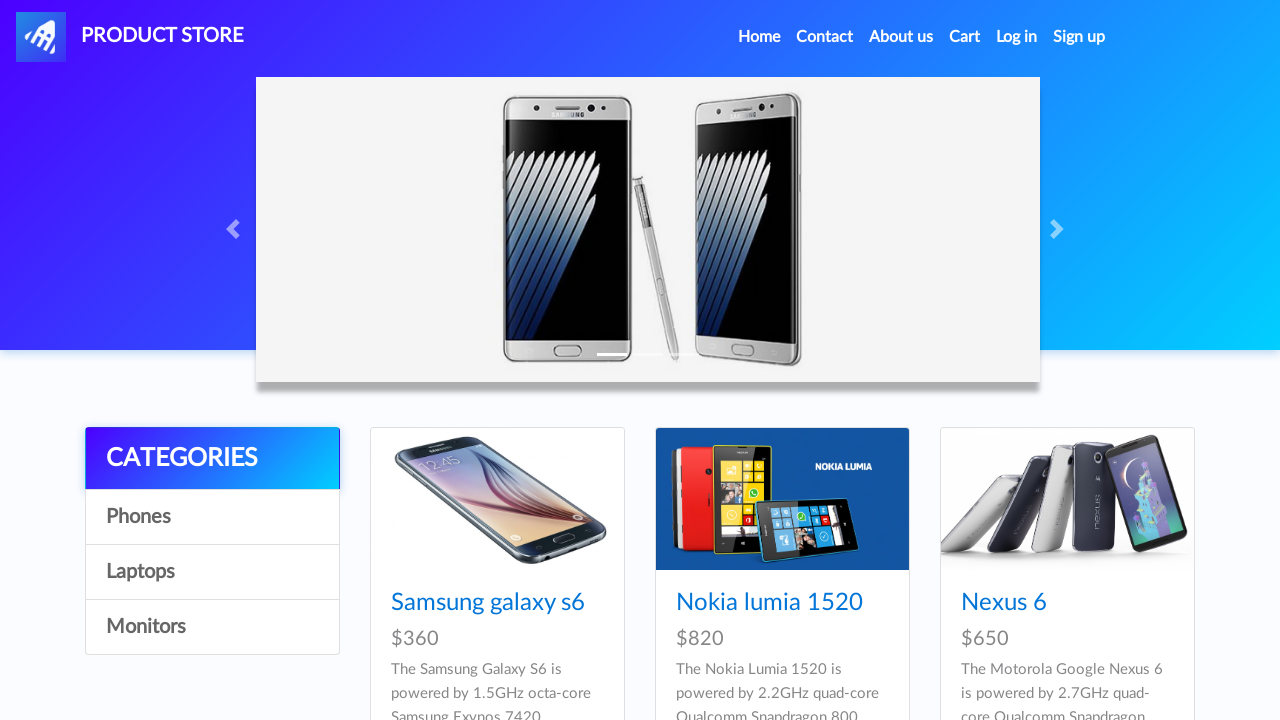

Selected first product from grid at (497, 628) on xpath=//*[@id='tbodyid']//div[1]//div//div
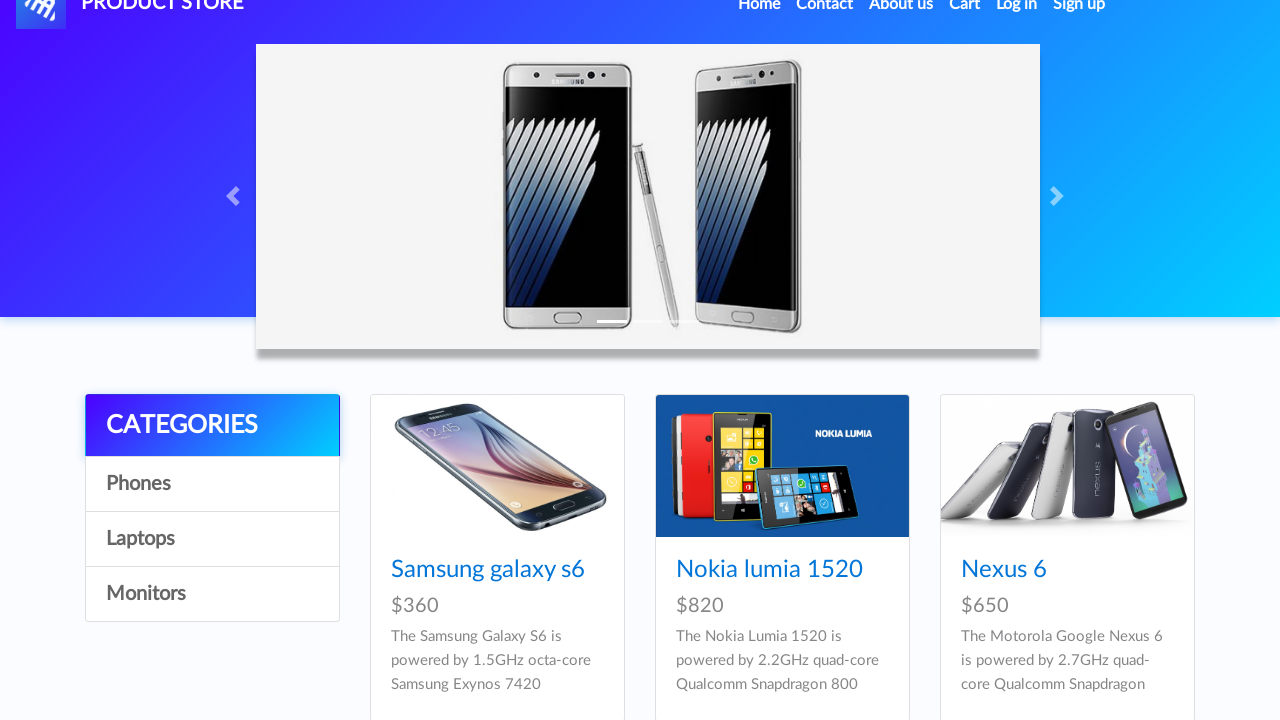

Product details page loaded
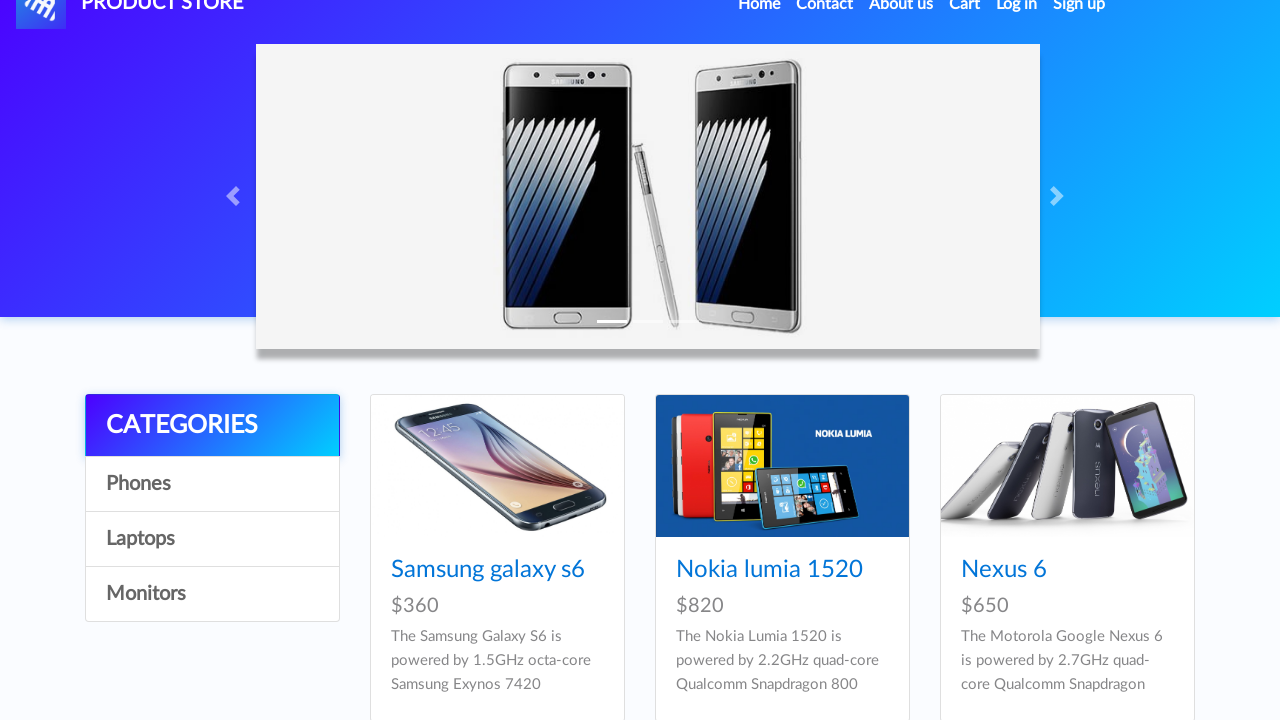

Clicked 'Add to cart' button at (782, 466) on xpath=//*[@id='tbodyid']//div[2]//div//a
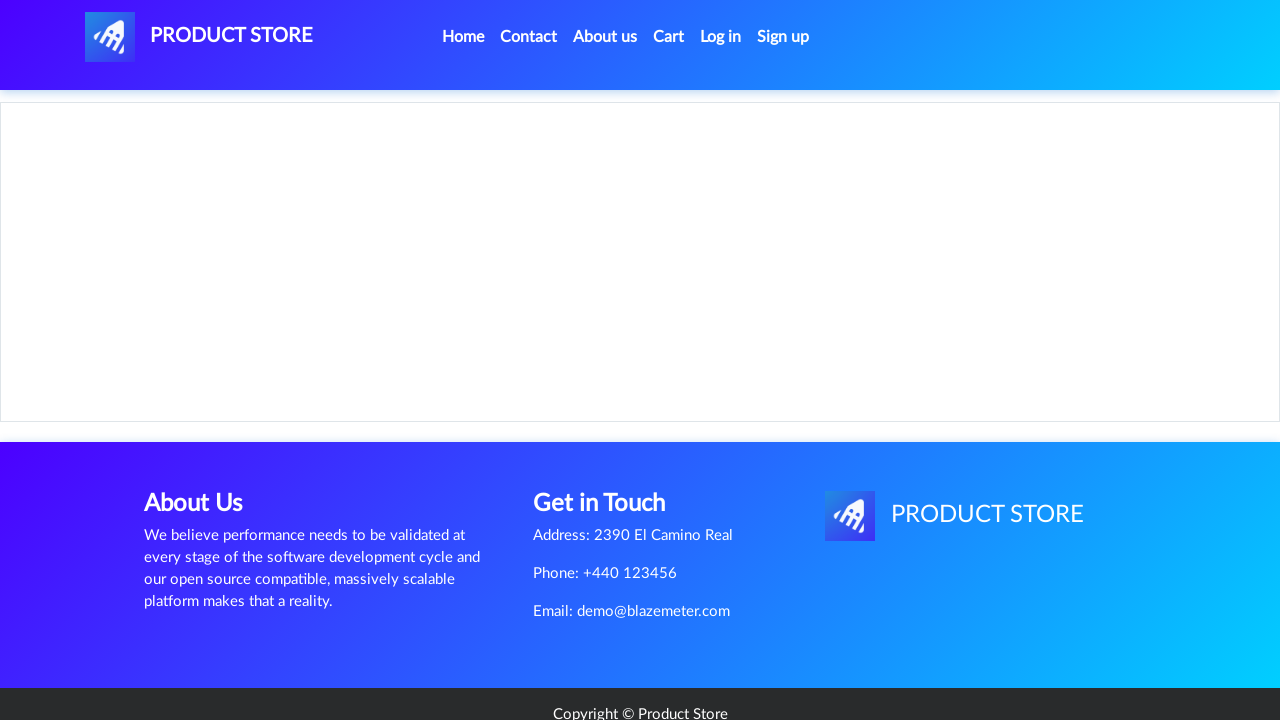

Accepted confirmation dialog for adding product to cart
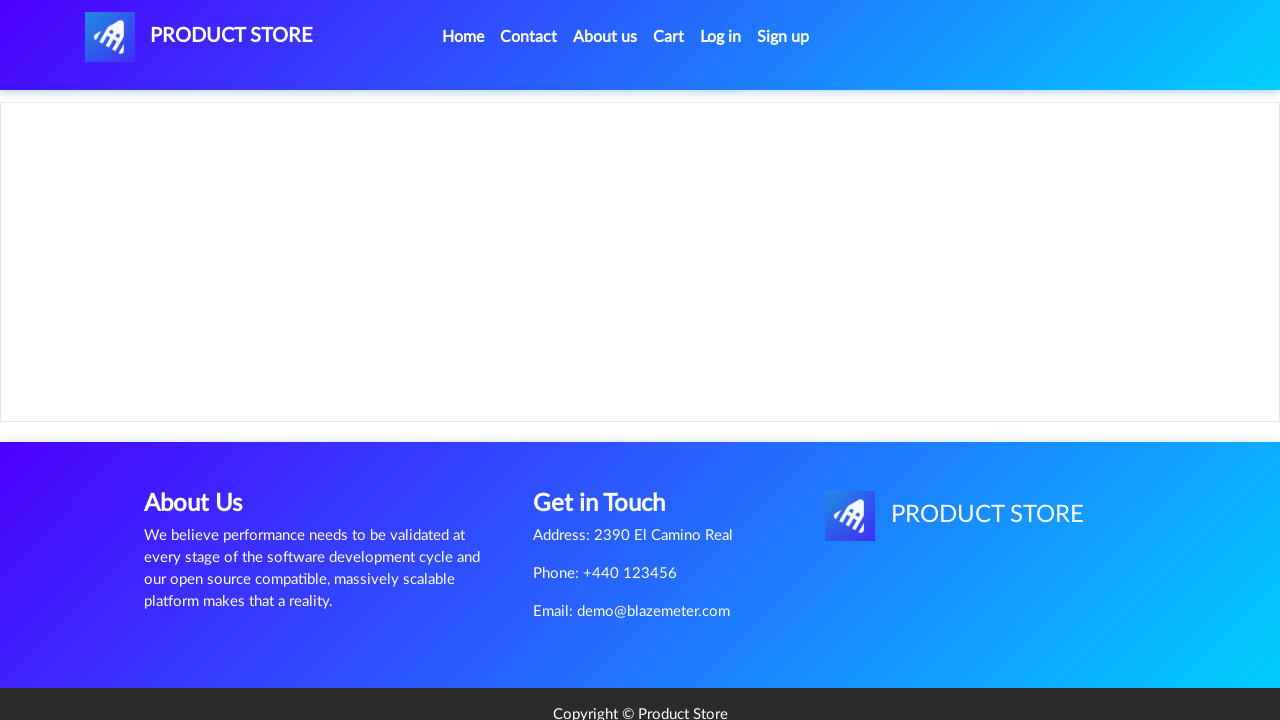

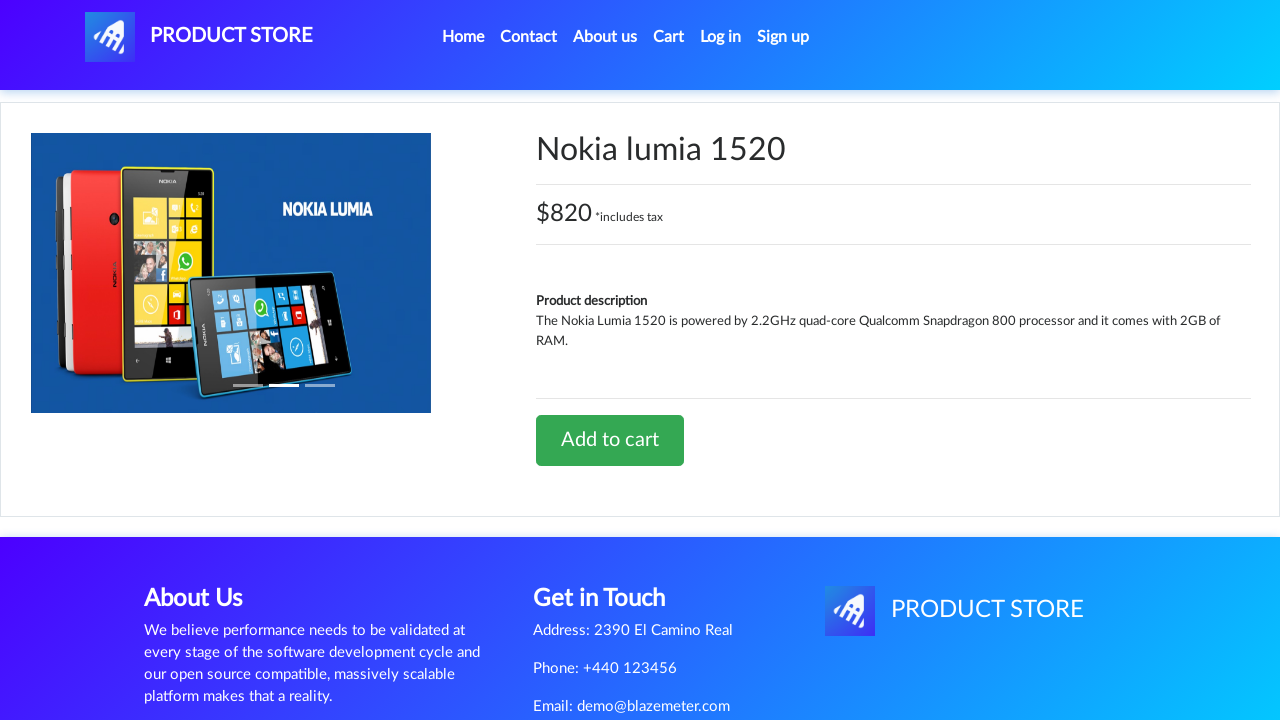